Waits for a price to reach $100, then clicks a button and solves a mathematical problem by calculating the logarithm of a trigonometric expression

Starting URL: http://suninjuly.github.io/explicit_wait2.html

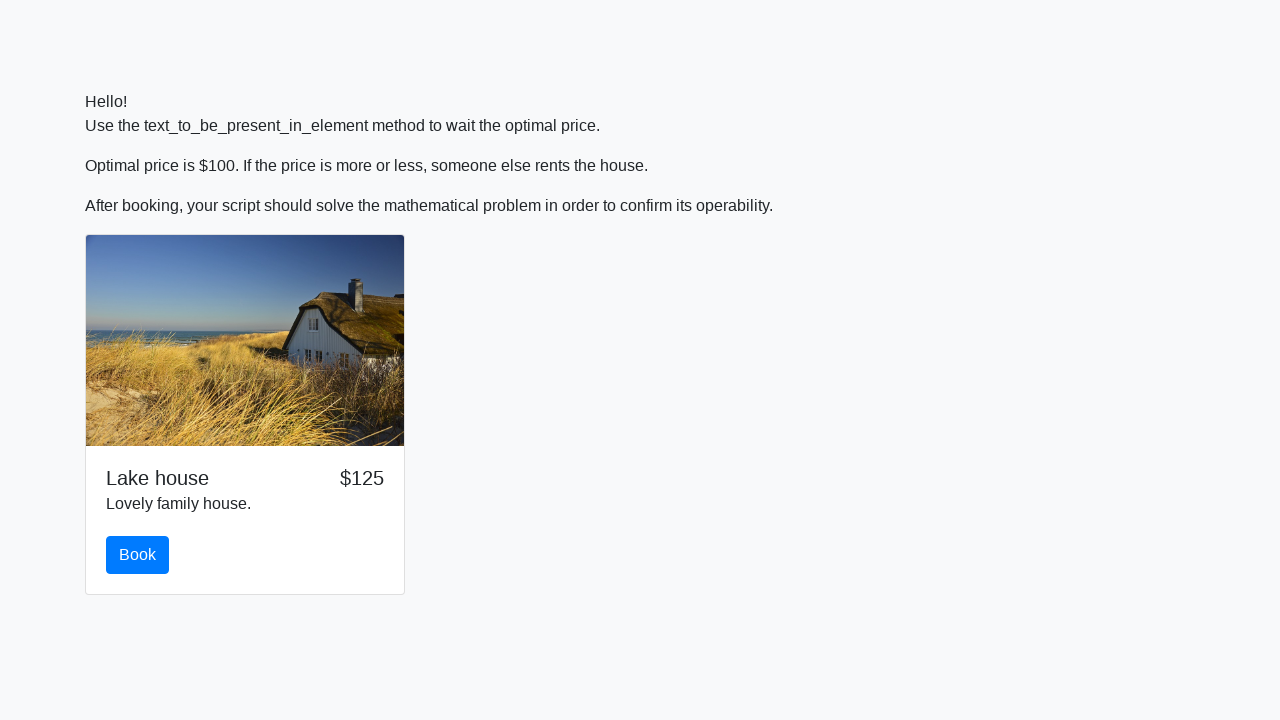

Waited for price to reach $100
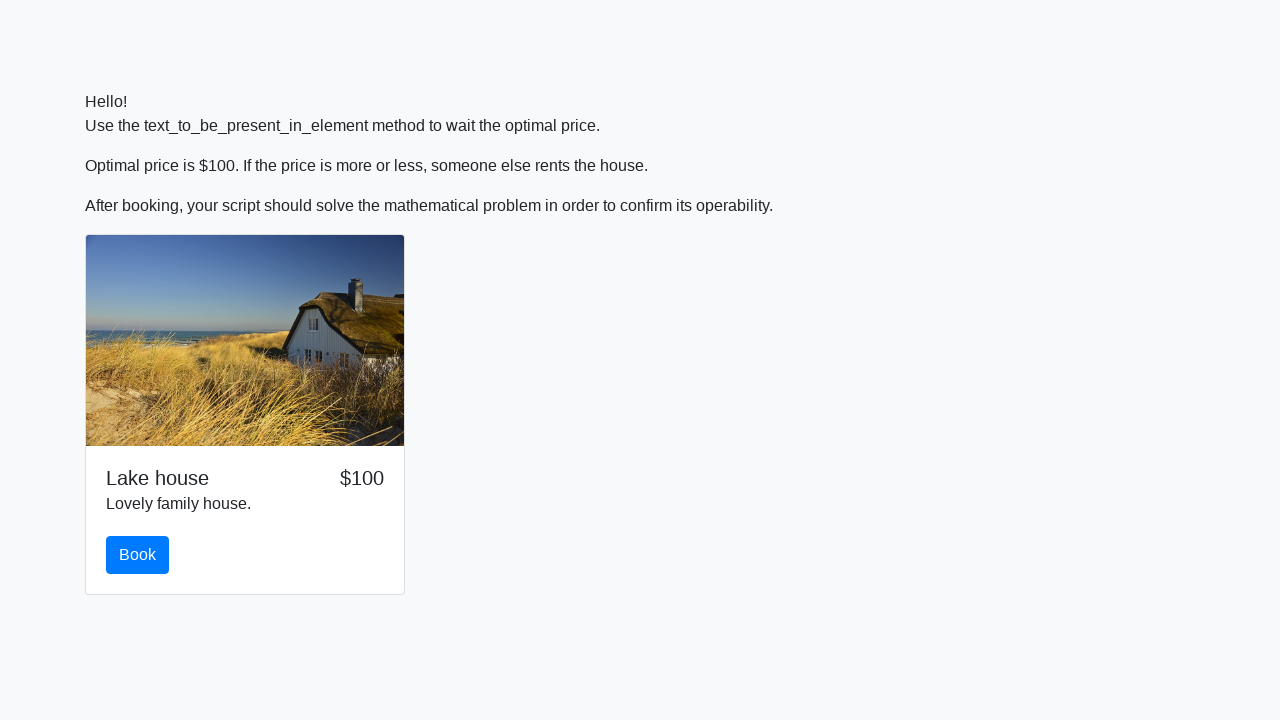

Clicked the book button at (138, 555) on #book
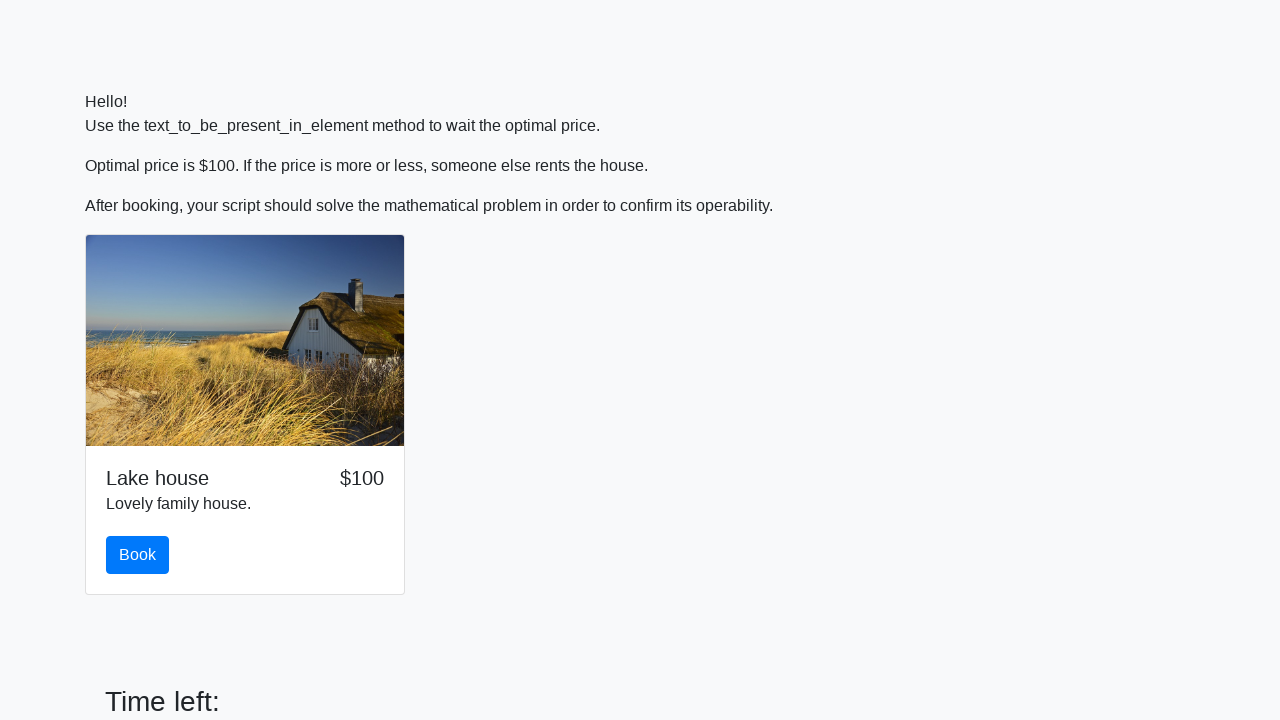

Retrieved input value: 112
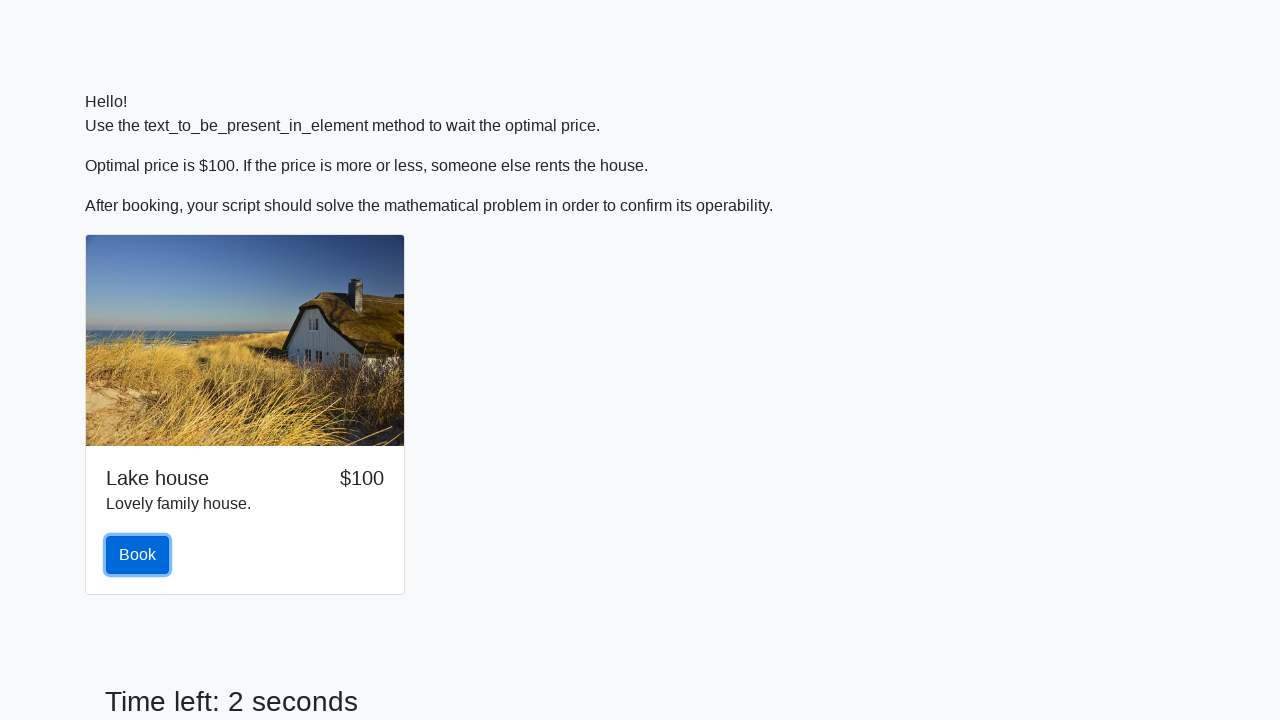

Calculated logarithm of trigonometric expression: 2.3683678946061817
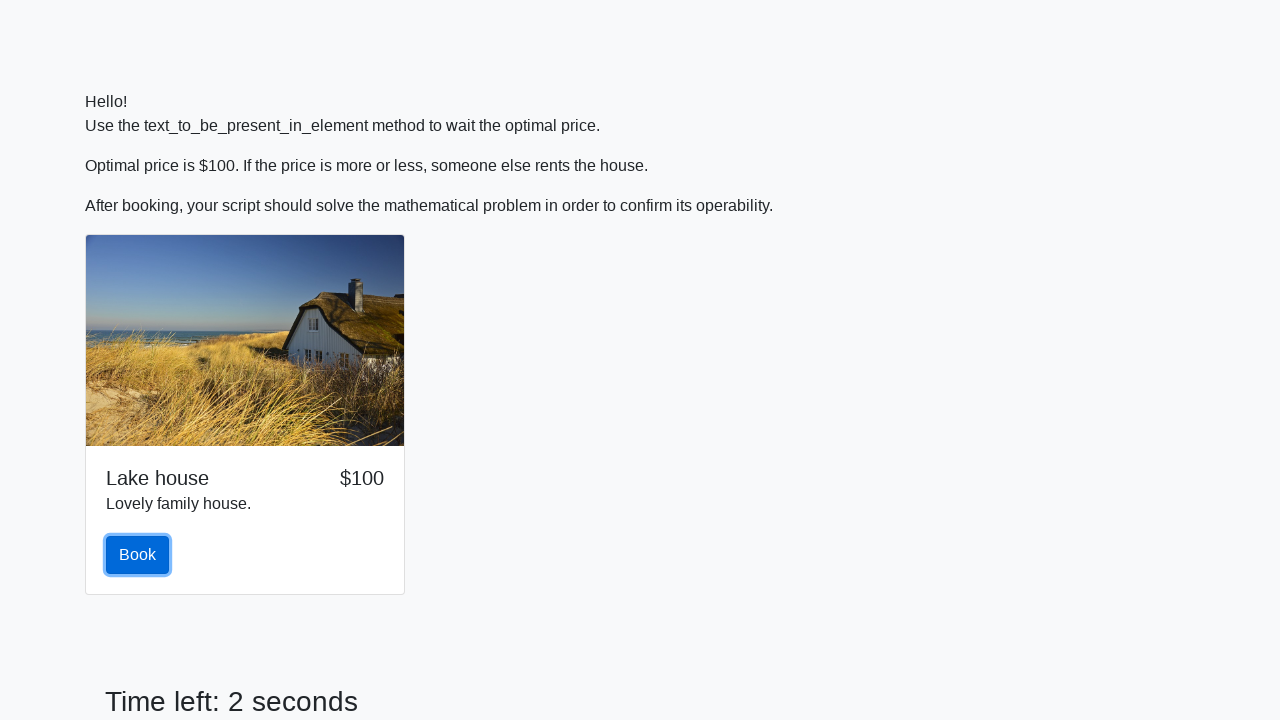

Filled answer field with calculated value: 2.3683678946061817 on #answer
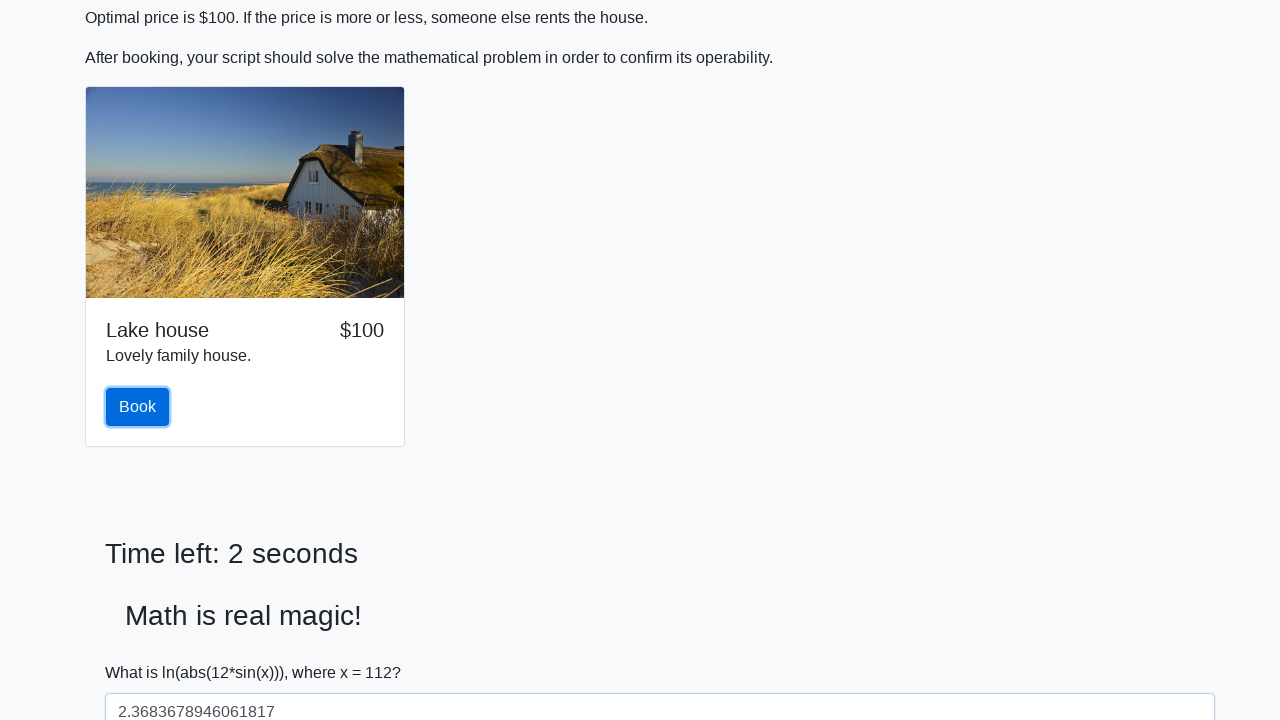

Clicked solve button to submit the answer at (143, 651) on #solve
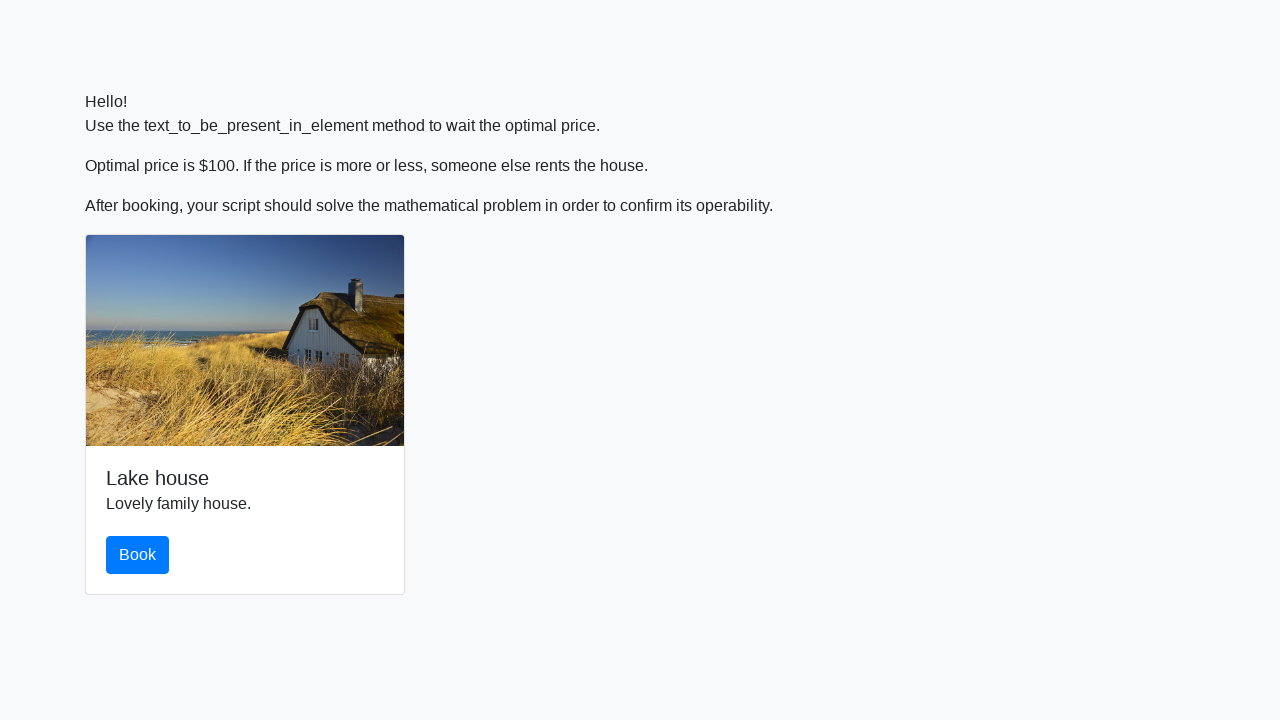

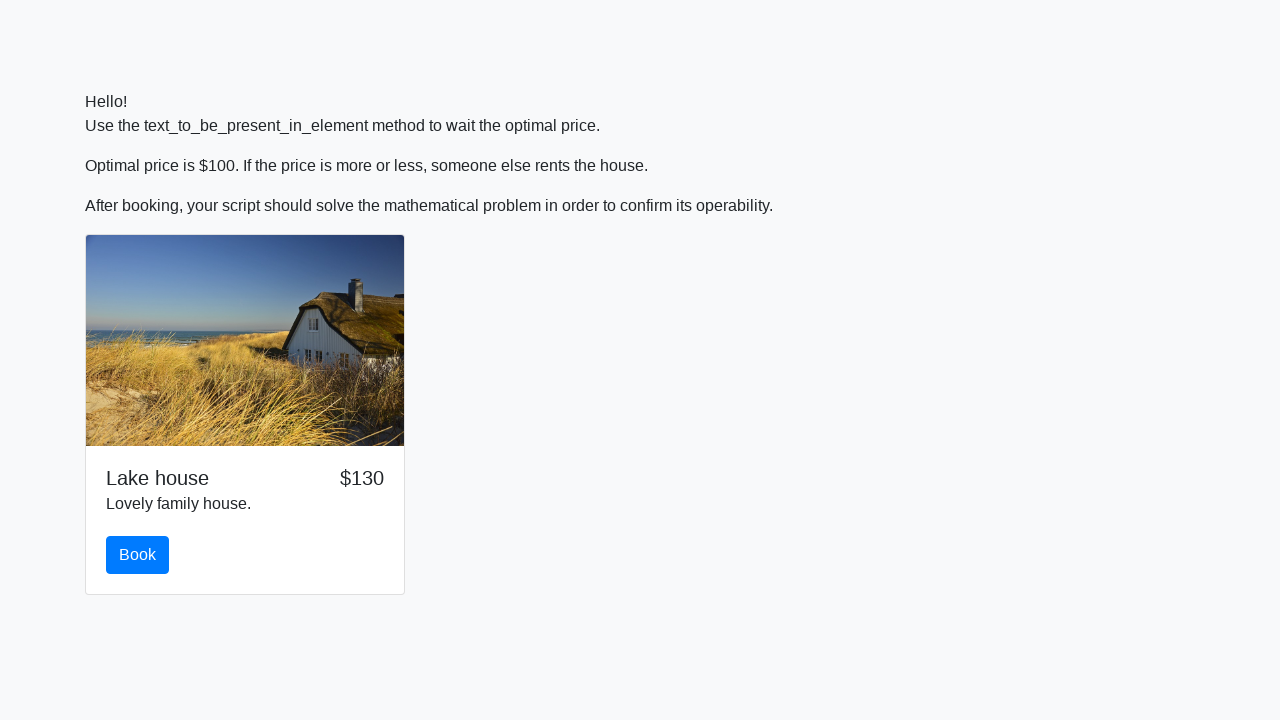